Tests registration form validation when email and confirm email fields don't match, verifying the mismatch error message.

Starting URL: https://alada.vn/tai-khoan/dang-ky.html

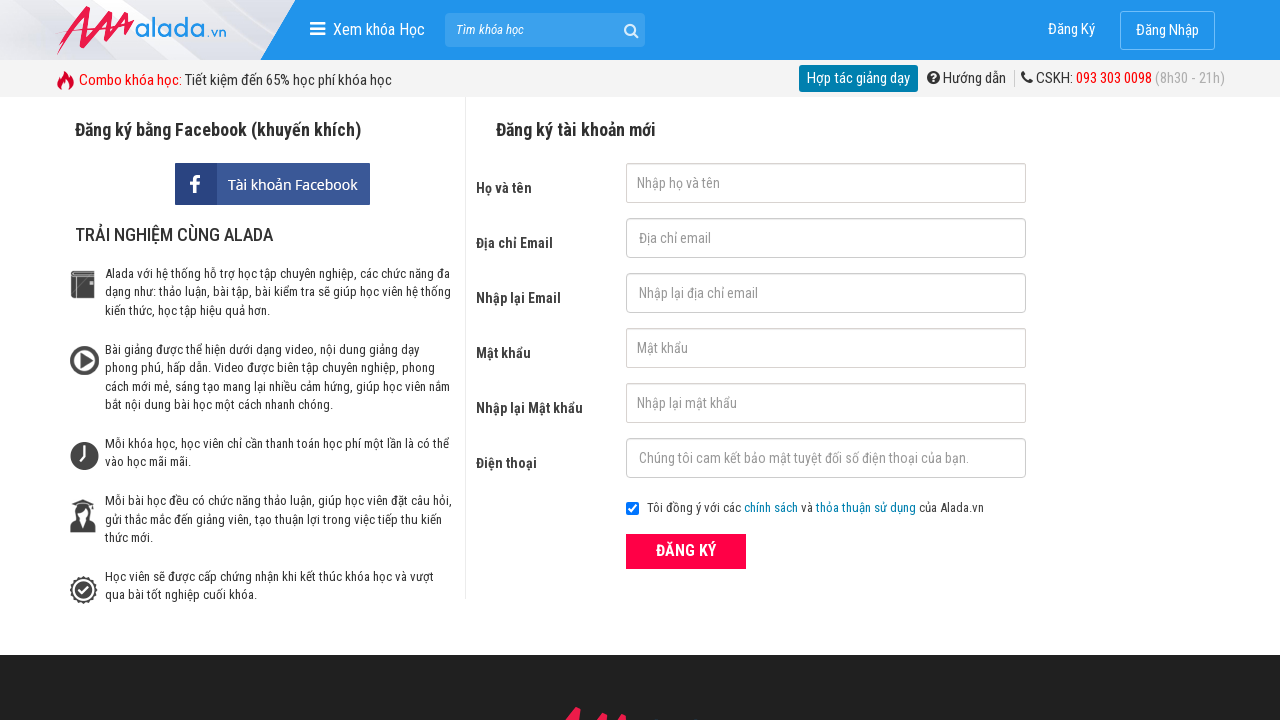

Filled first name field with 'Linh' on #txtFirstname
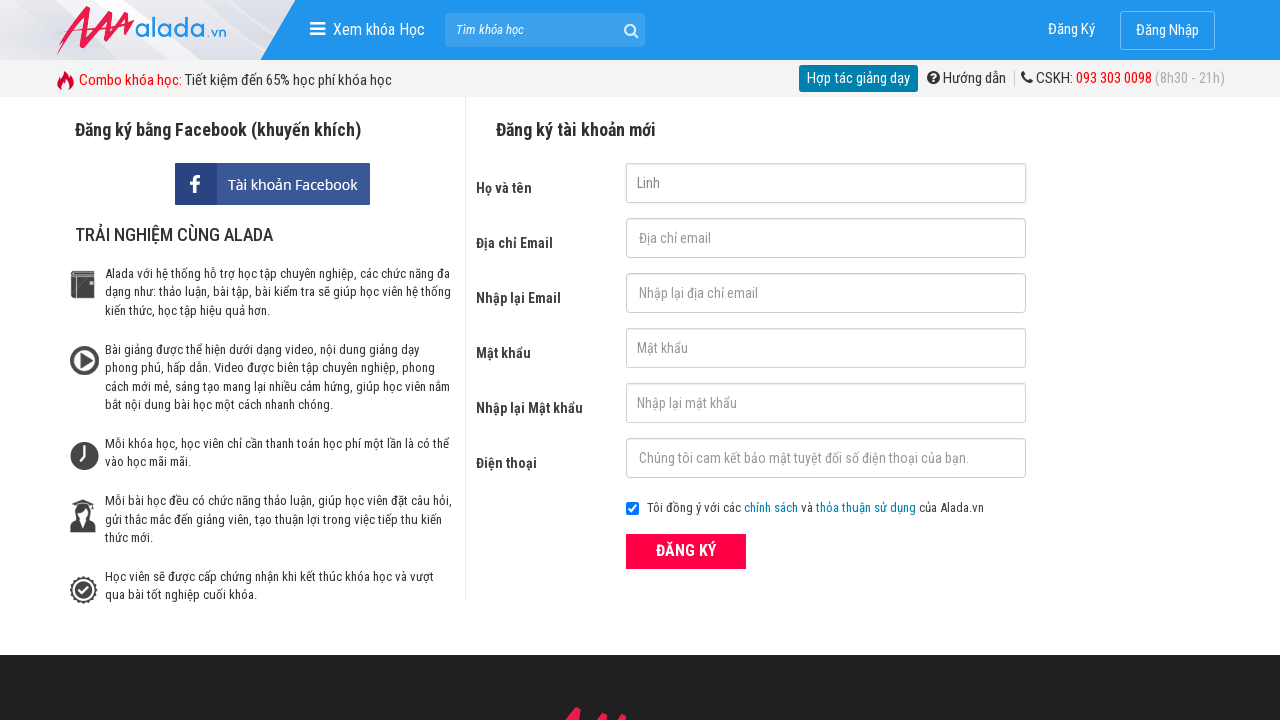

Filled email field with 'linh@gmail.com' on #txtEmail
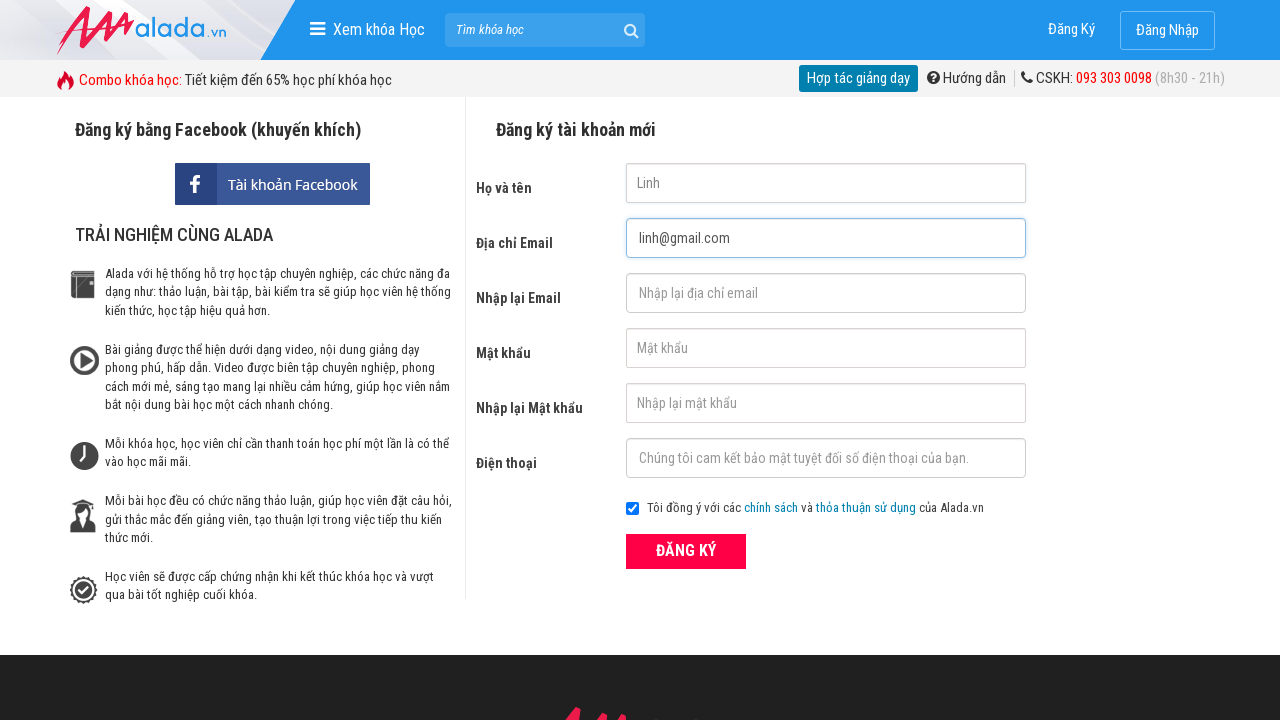

Filled confirm email field with mismatched email 'linh@hotmail.net' on #txtCEmail
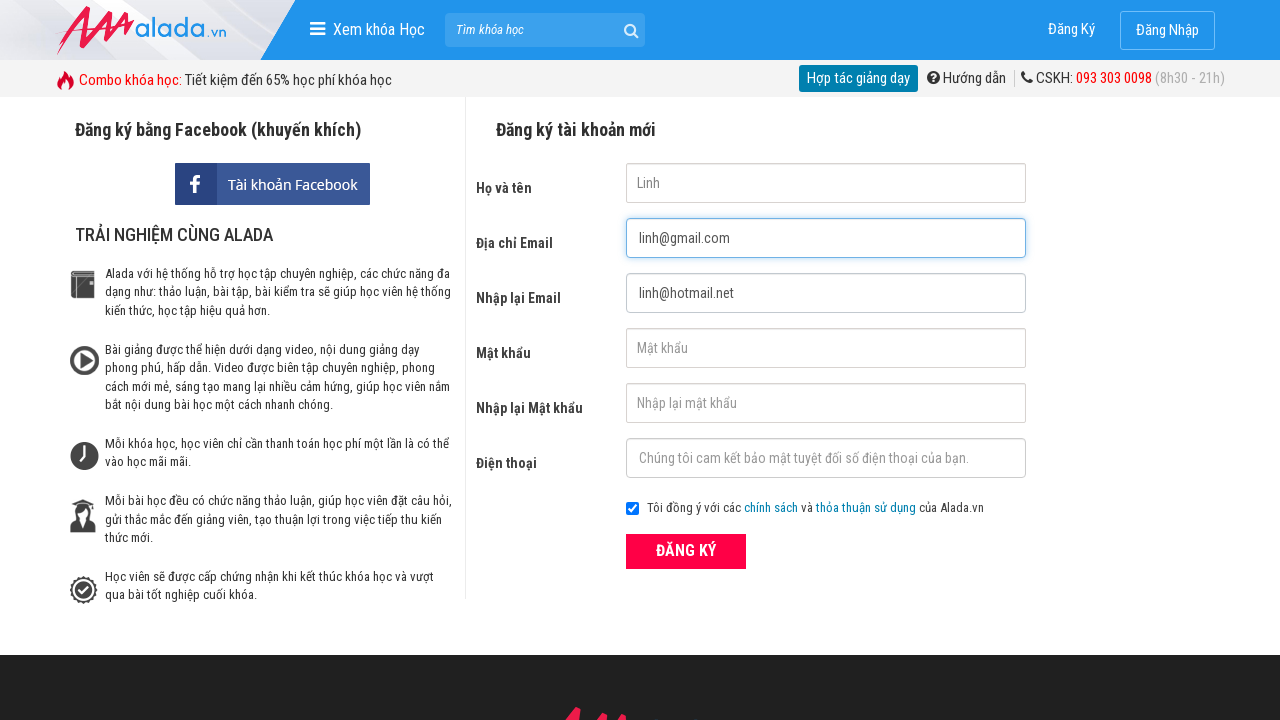

Filled password field with '123456' on #txtPassword
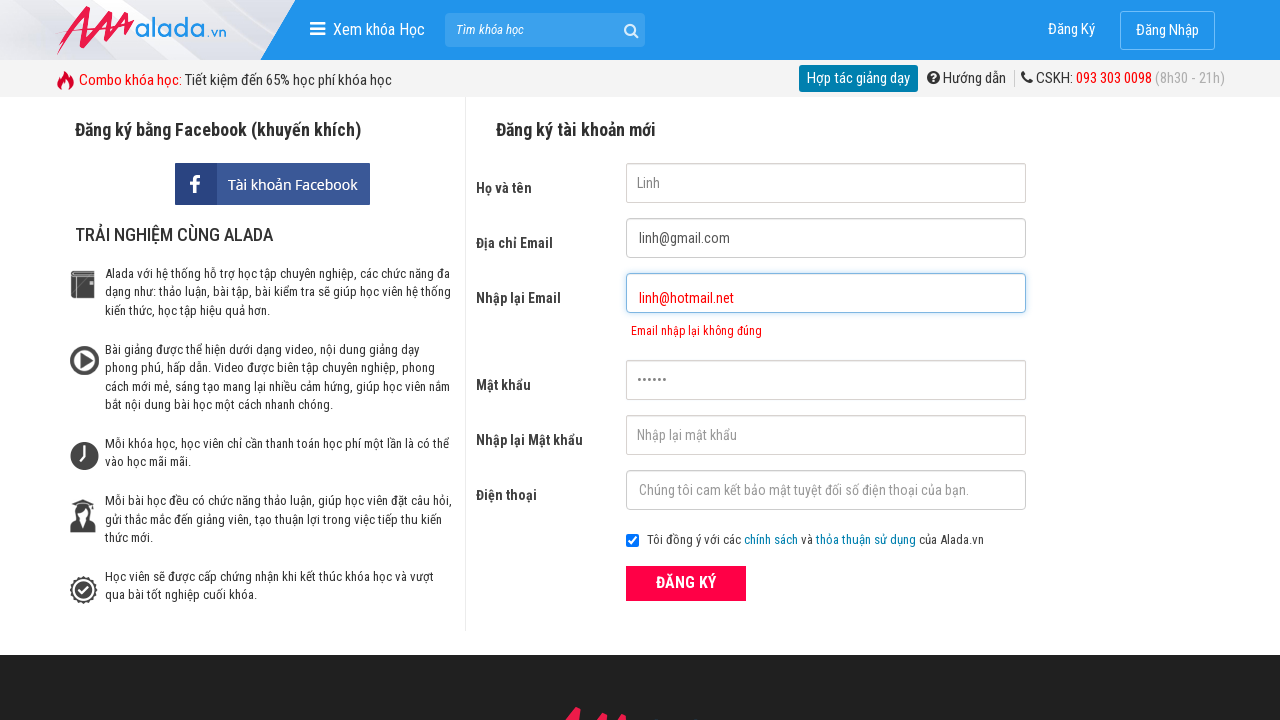

Filled confirm password field with '123456' on #txtCPassword
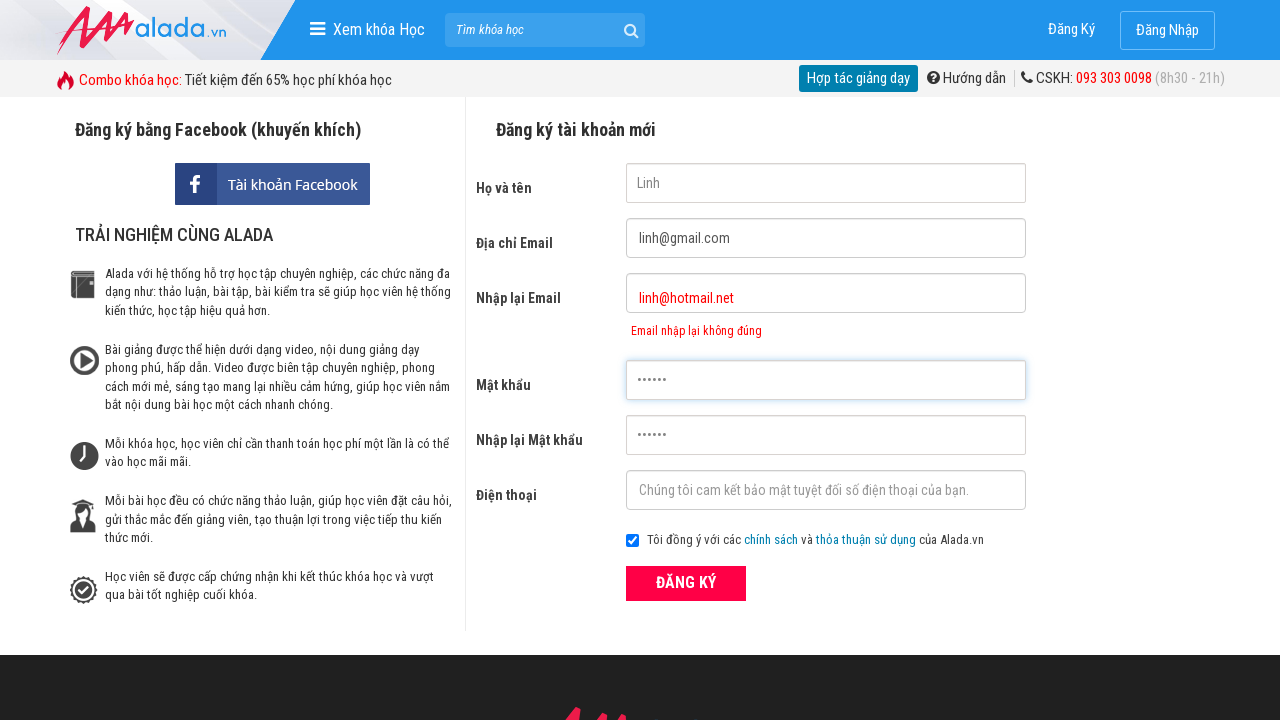

Filled phone field with '0987654321' on #txtPhone
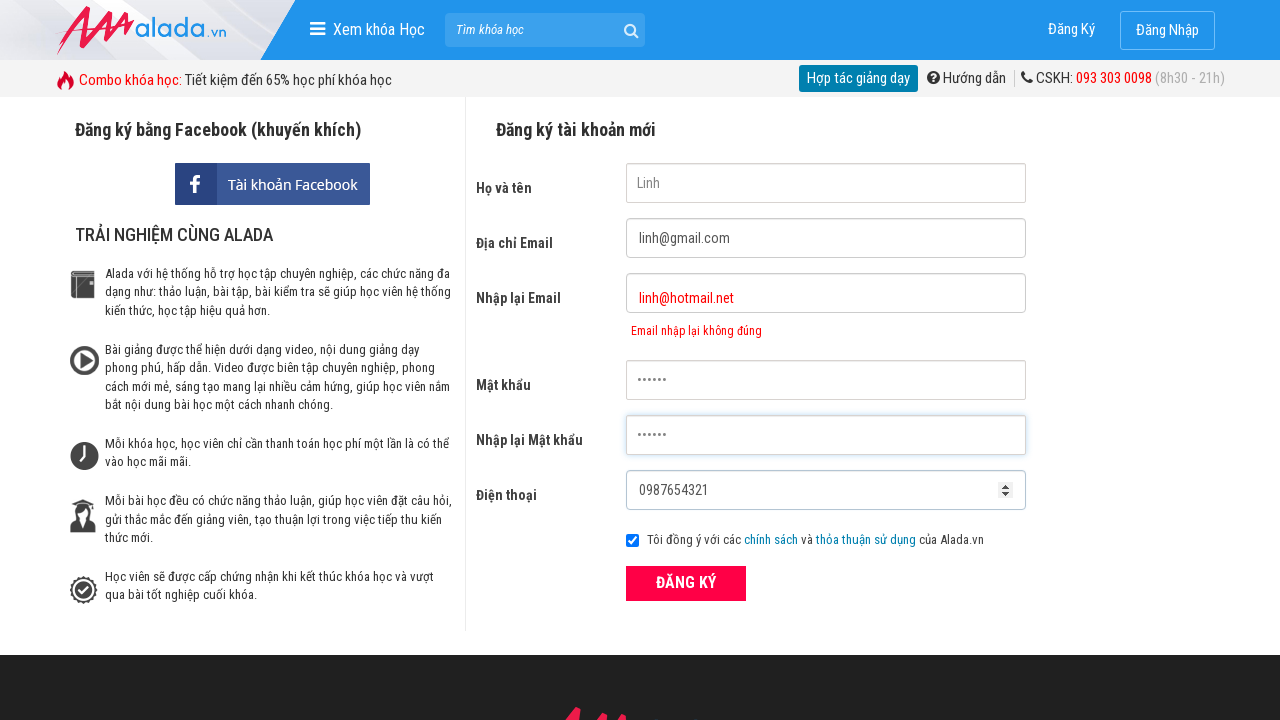

Clicked ĐĂNG KÝ (Register) button at (686, 583) on xpath=//form[@id='frmLogin']//button[text()='ĐĂNG KÝ']
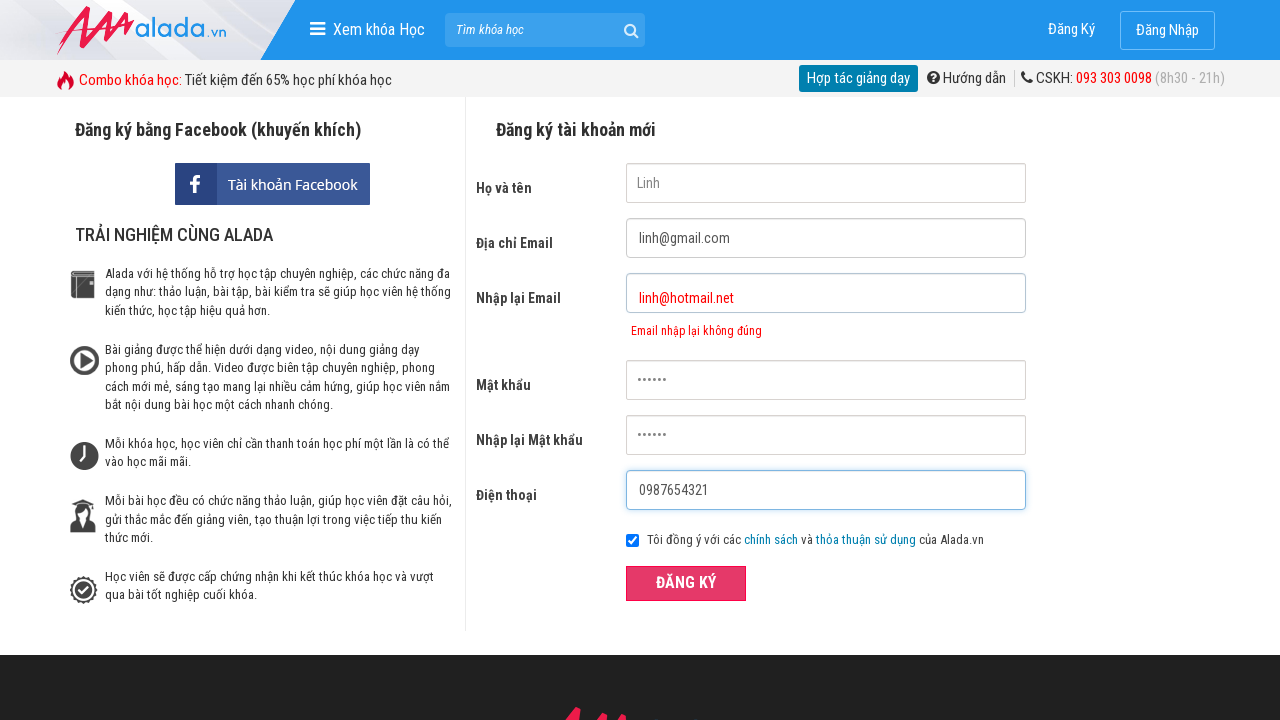

Confirm email error message appeared, validating email mismatch detection
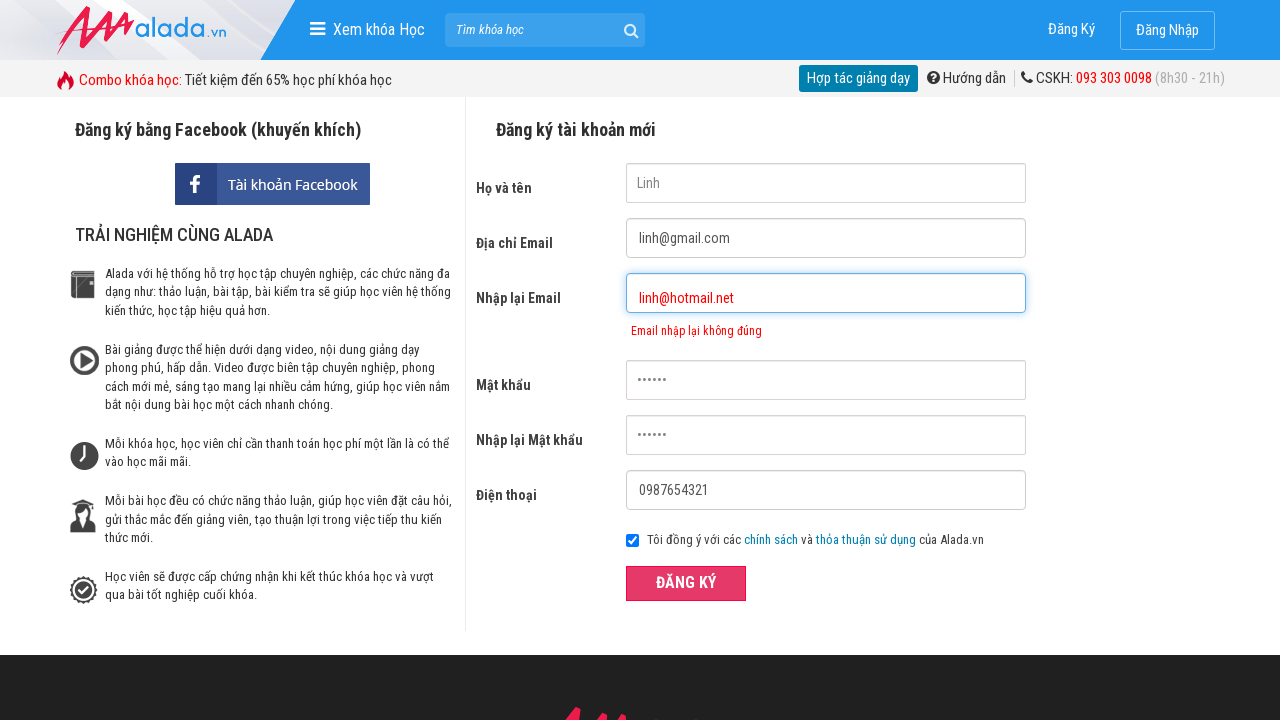

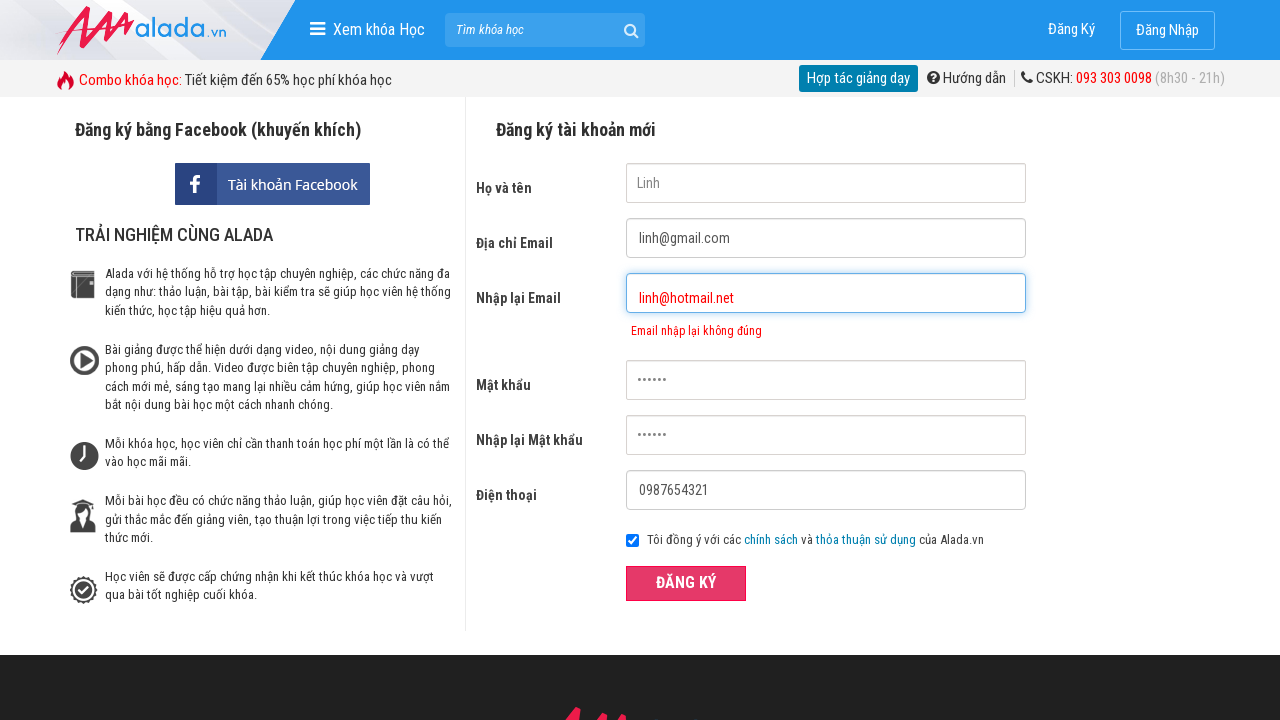